Tests the Python.org search functionality by entering a search query and verifying results are returned

Starting URL: https://www.python.org

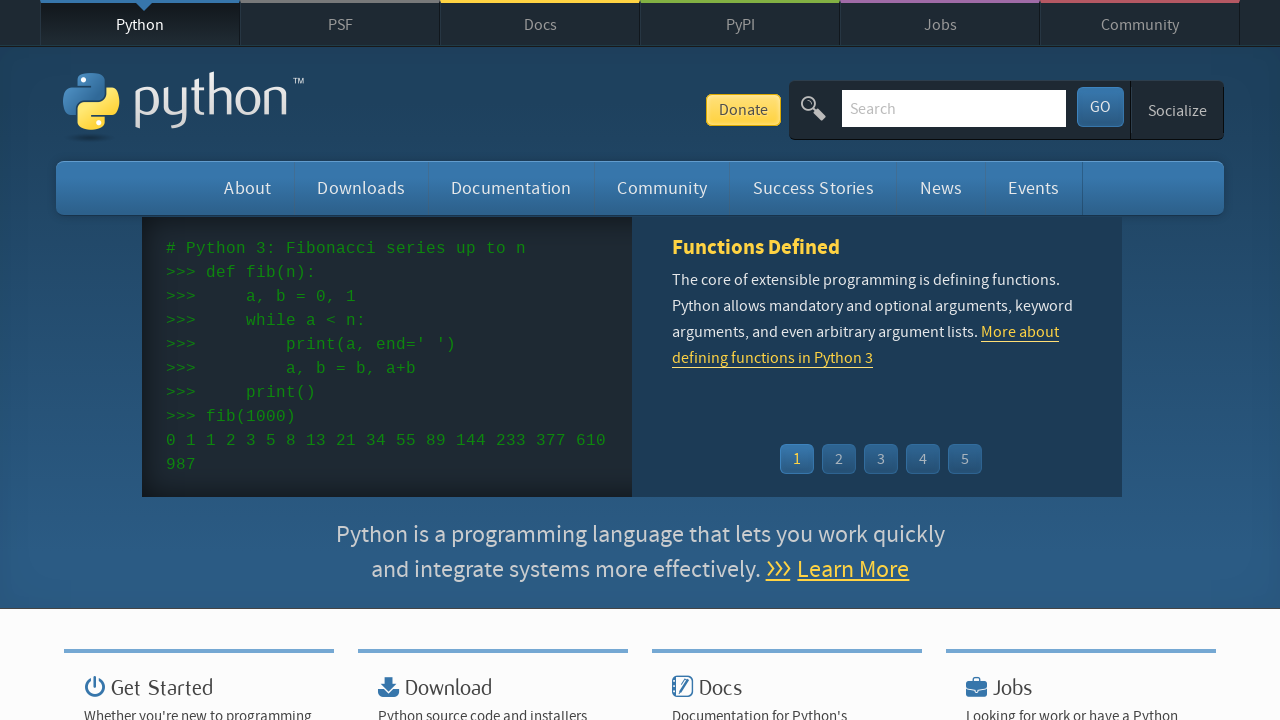

Filled search box with 'web development' on input[name='q']
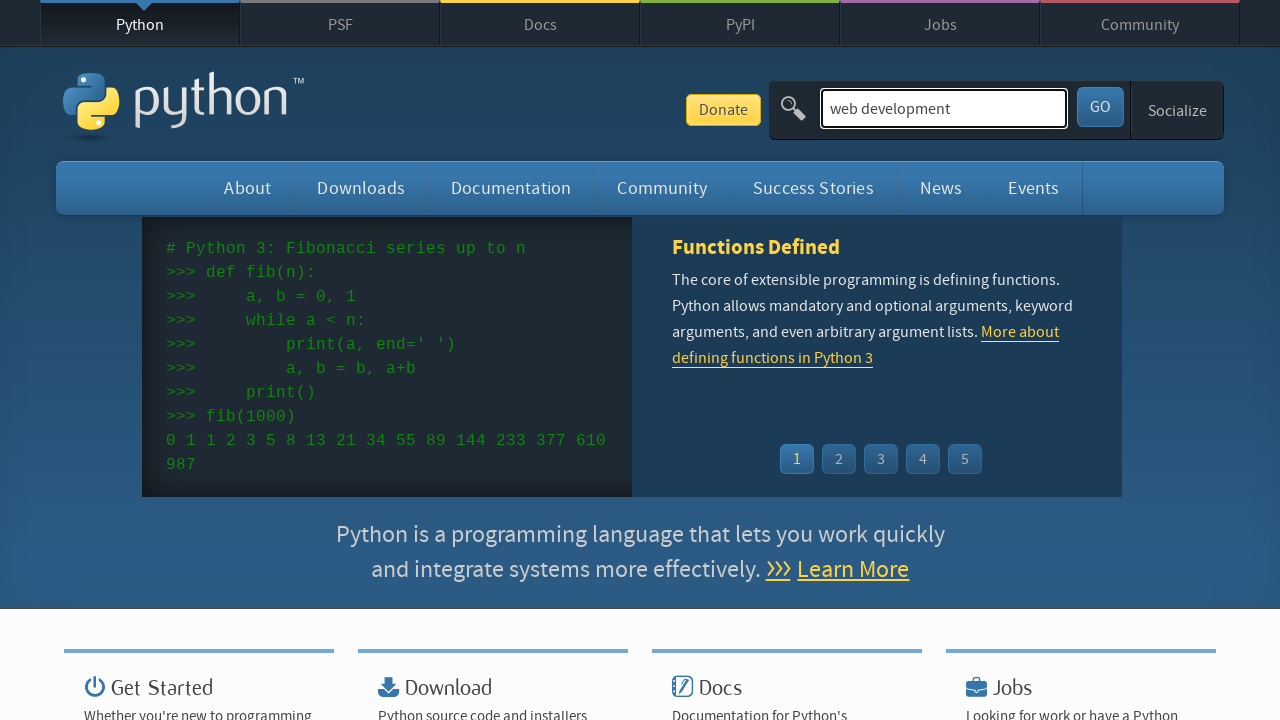

Pressed Enter to submit search query on input[name='q']
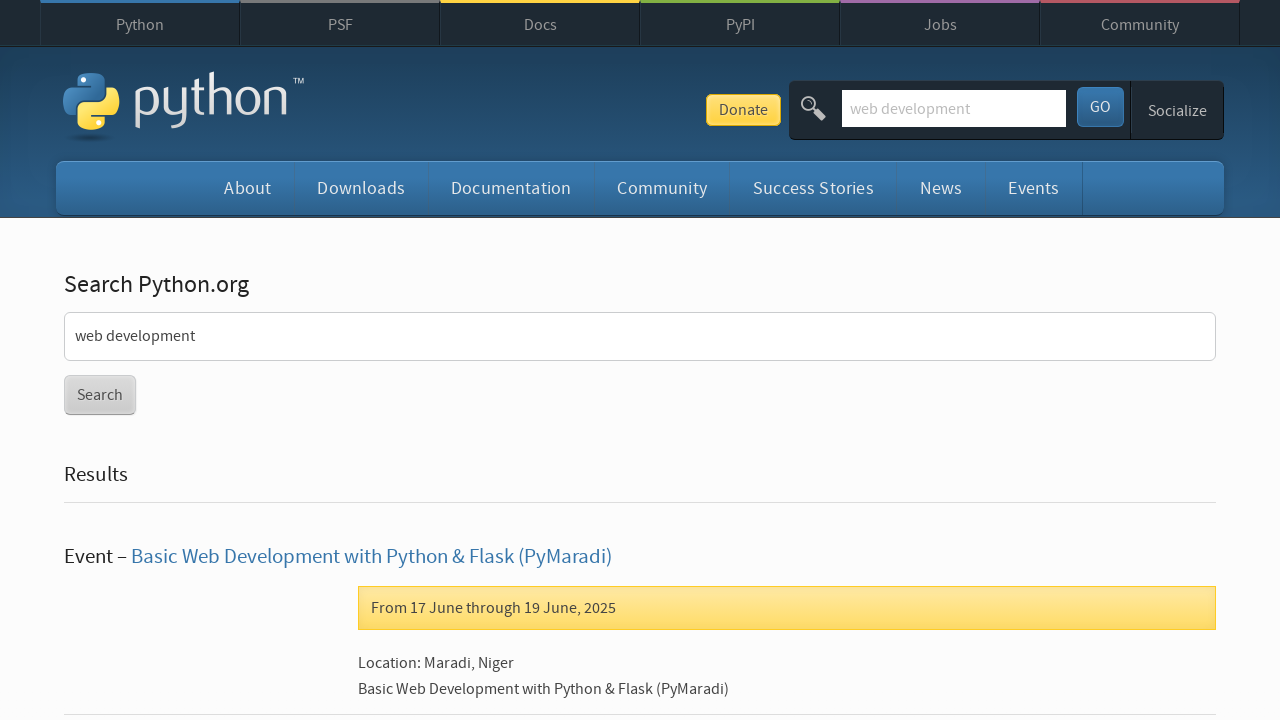

Search results loaded and network idle
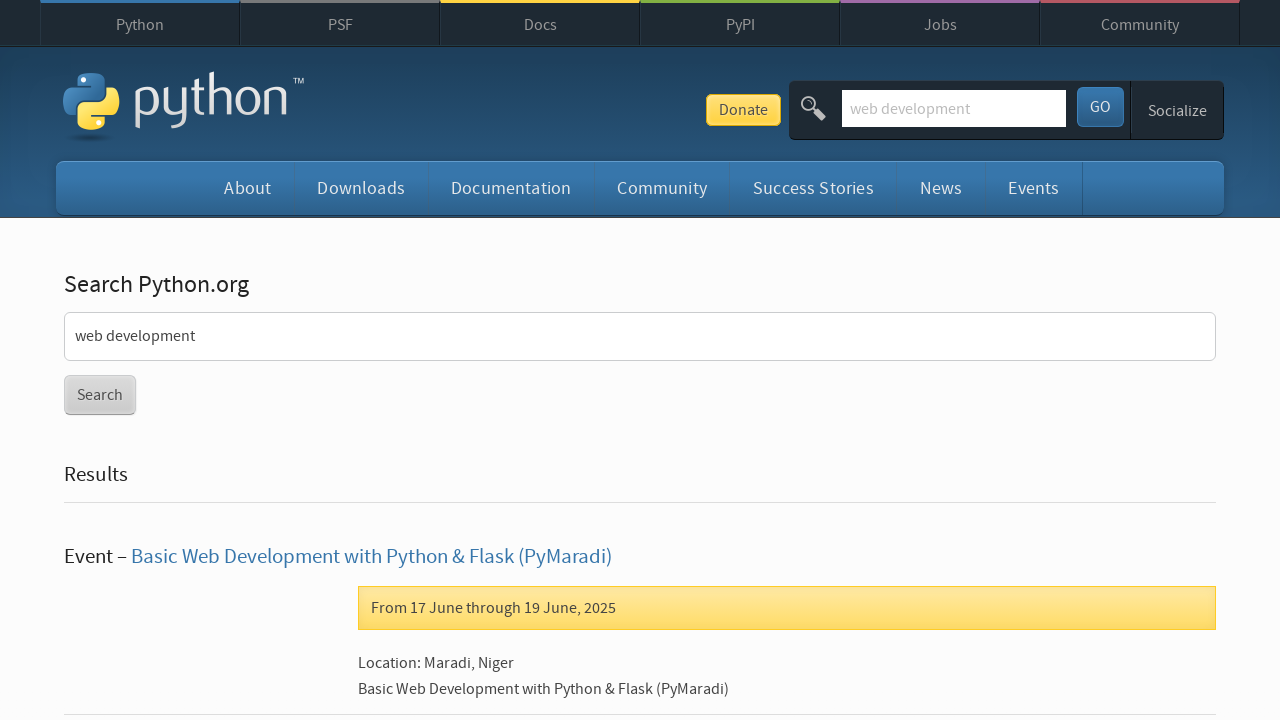

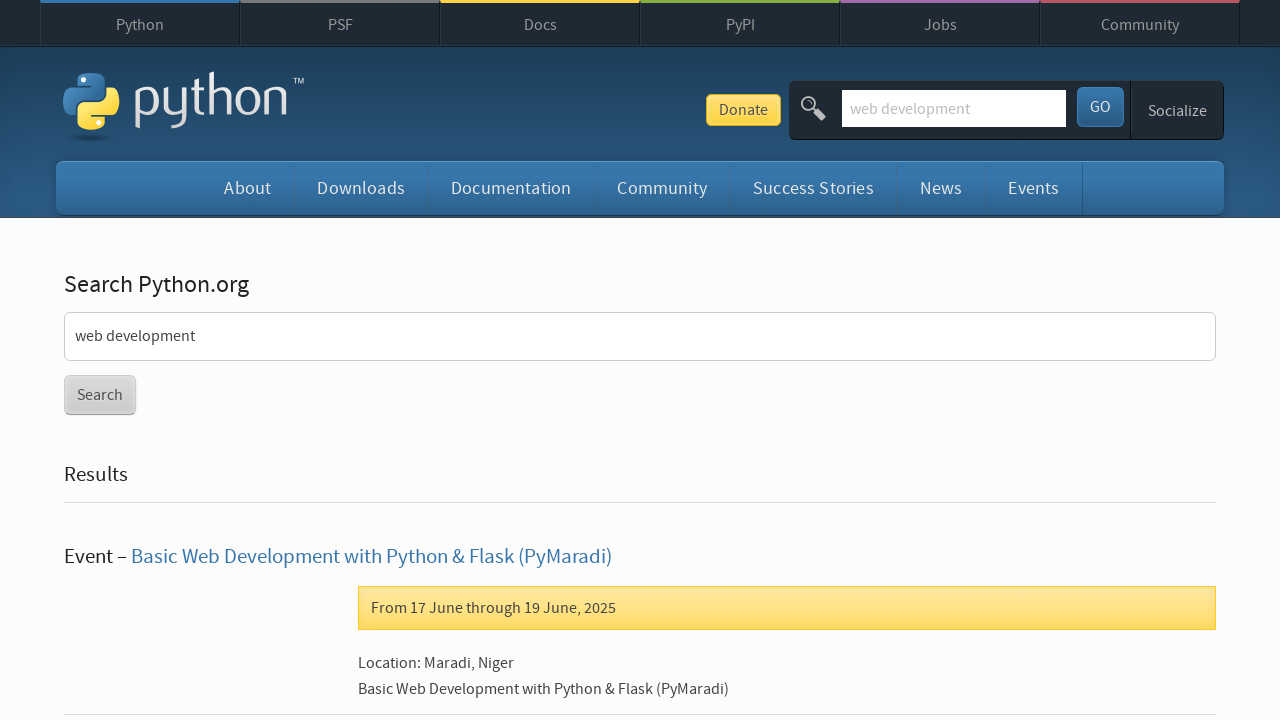